Tests that clicking Clear completed button removes completed items from the list

Starting URL: https://demo.playwright.dev/todomvc

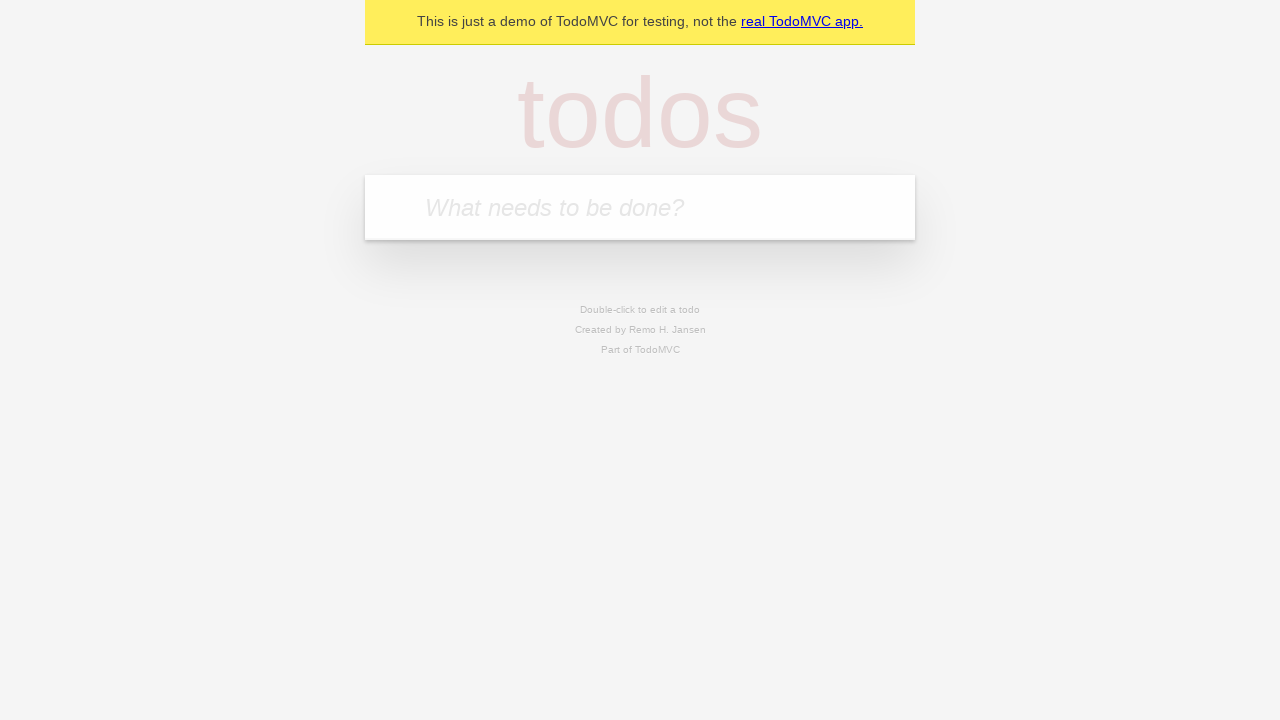

Filled todo input with 'buy some cheese' on internal:attr=[placeholder="What needs to be done?"i]
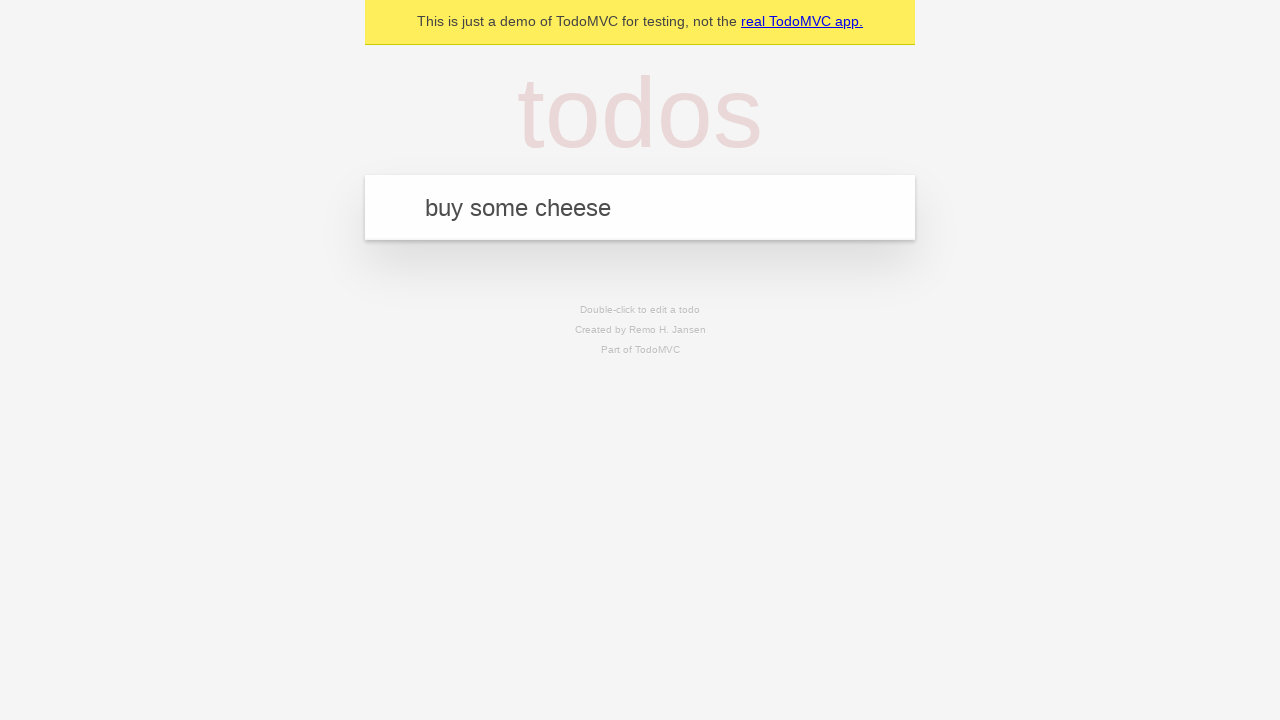

Pressed Enter to add first todo on internal:attr=[placeholder="What needs to be done?"i]
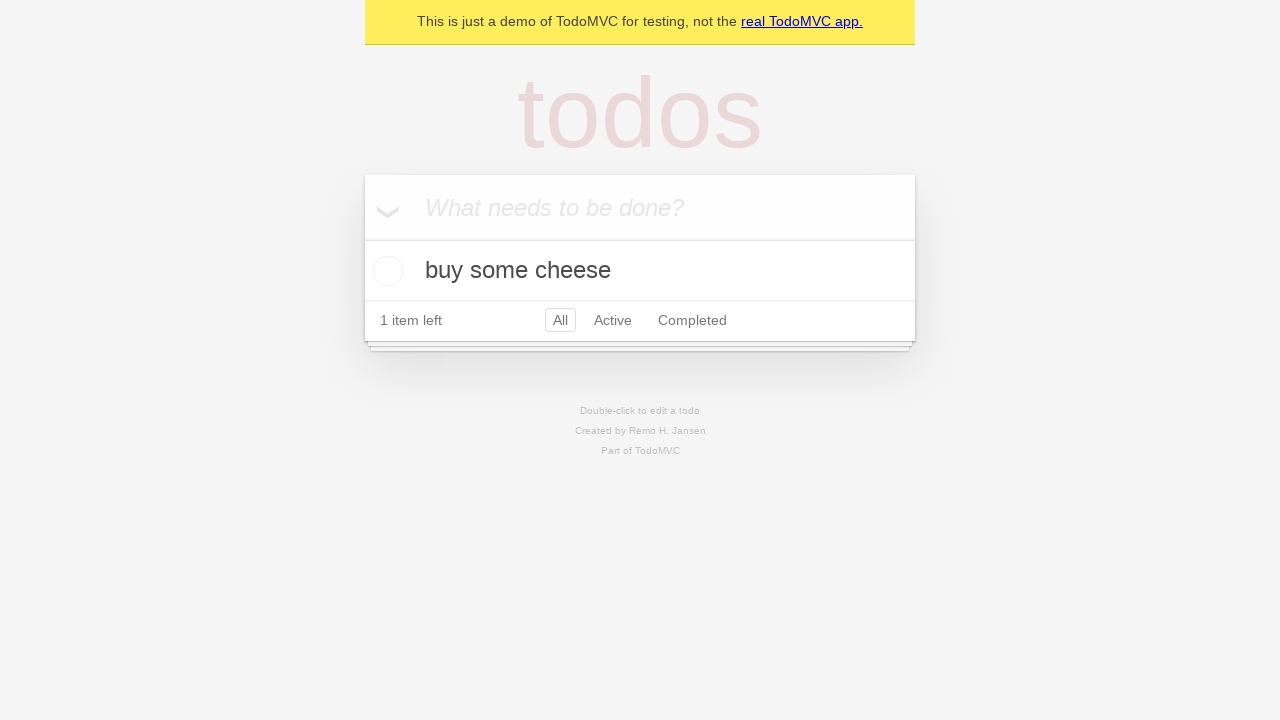

Filled todo input with 'feed the cat' on internal:attr=[placeholder="What needs to be done?"i]
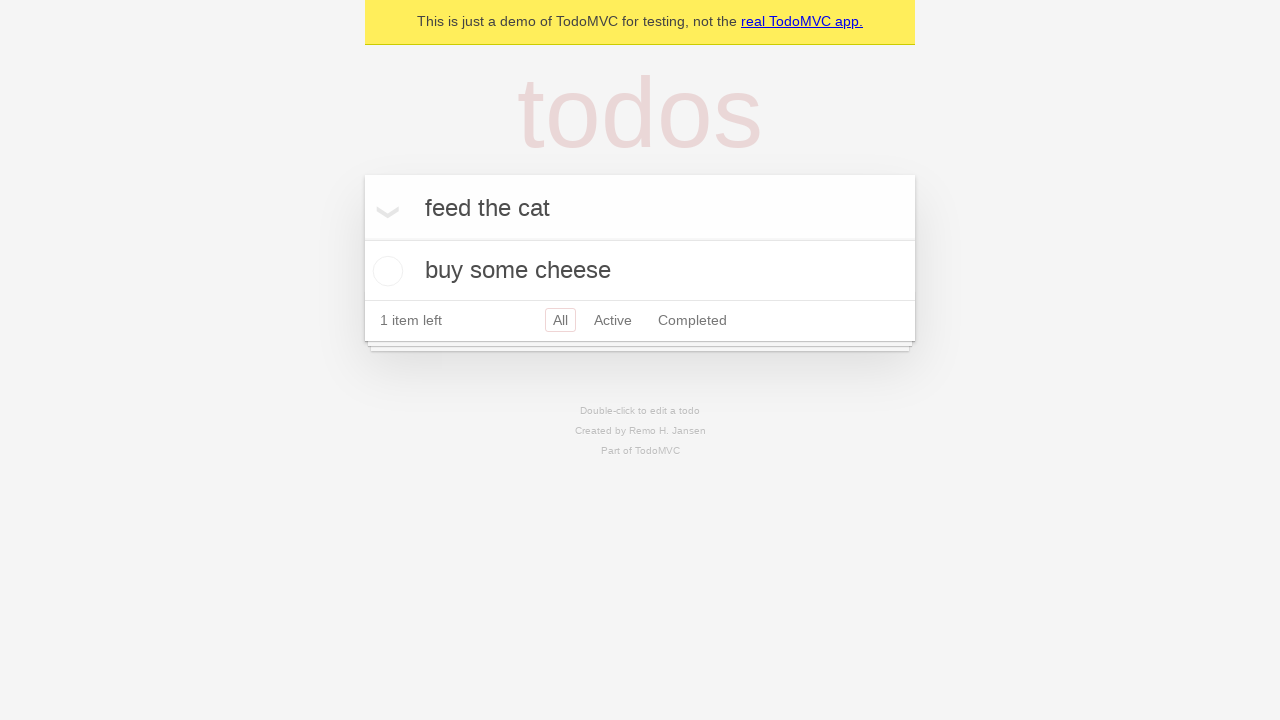

Pressed Enter to add second todo on internal:attr=[placeholder="What needs to be done?"i]
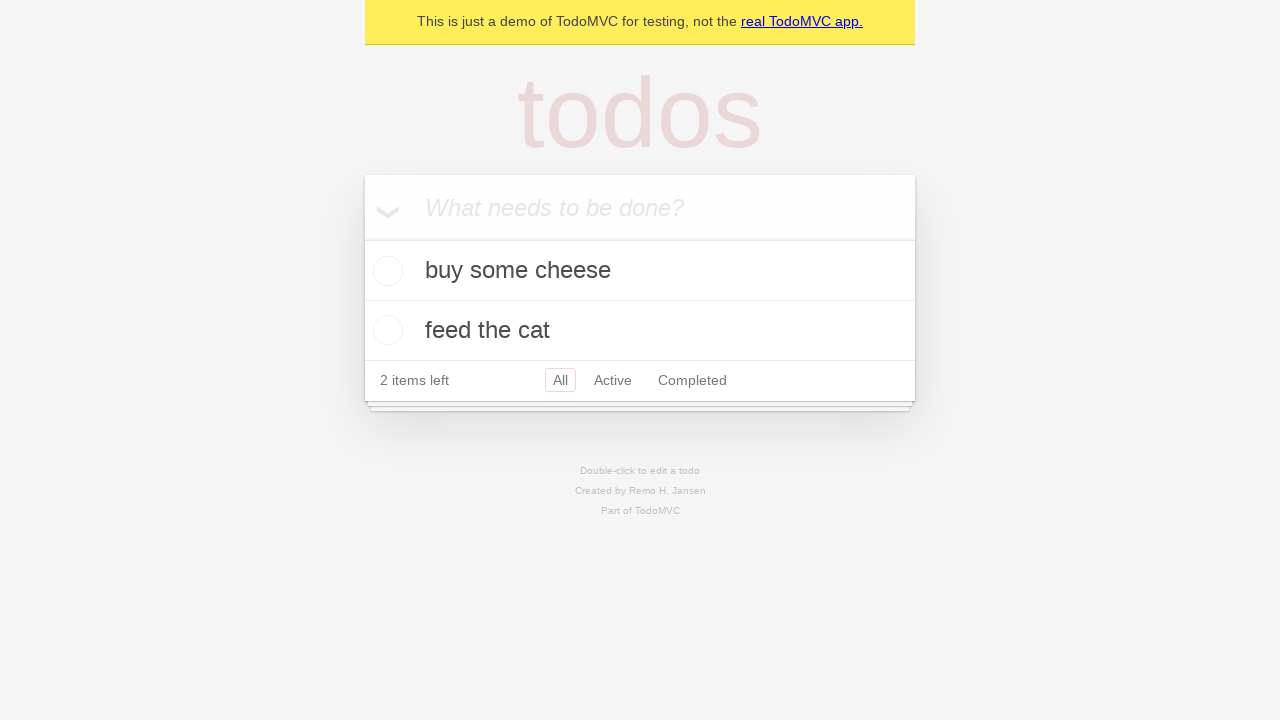

Filled todo input with 'book a doctors appointment' on internal:attr=[placeholder="What needs to be done?"i]
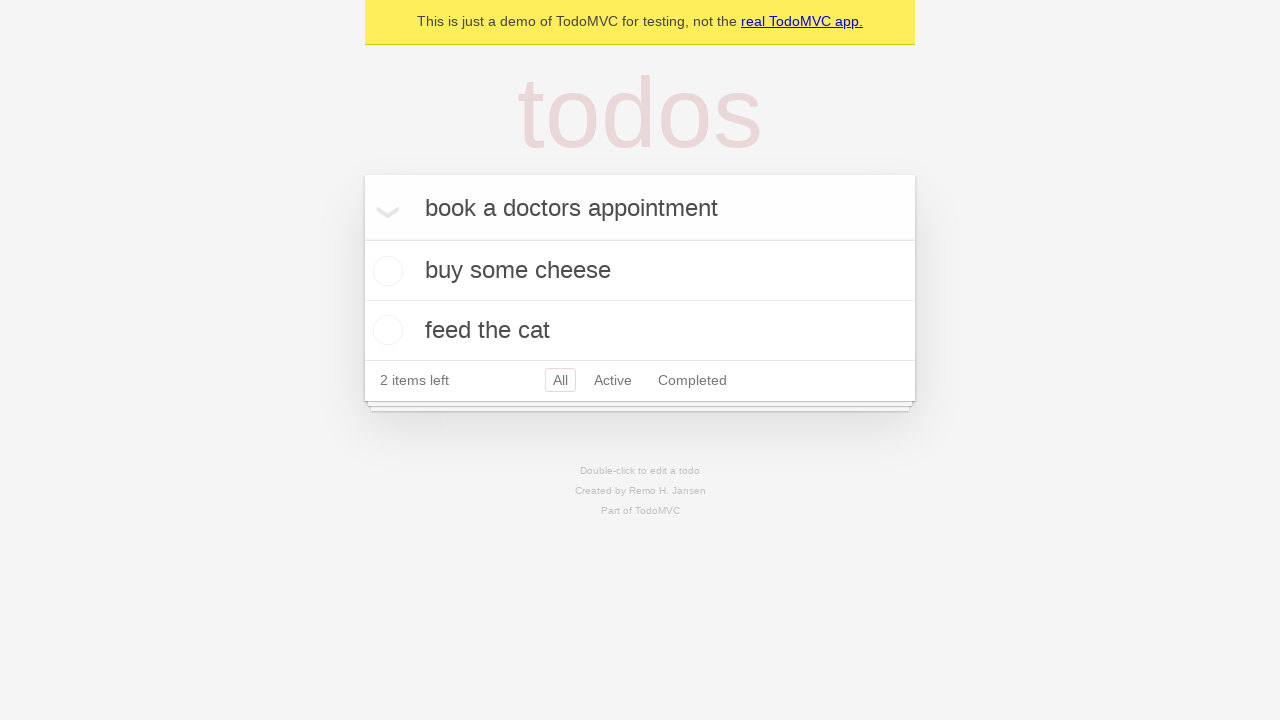

Pressed Enter to add third todo on internal:attr=[placeholder="What needs to be done?"i]
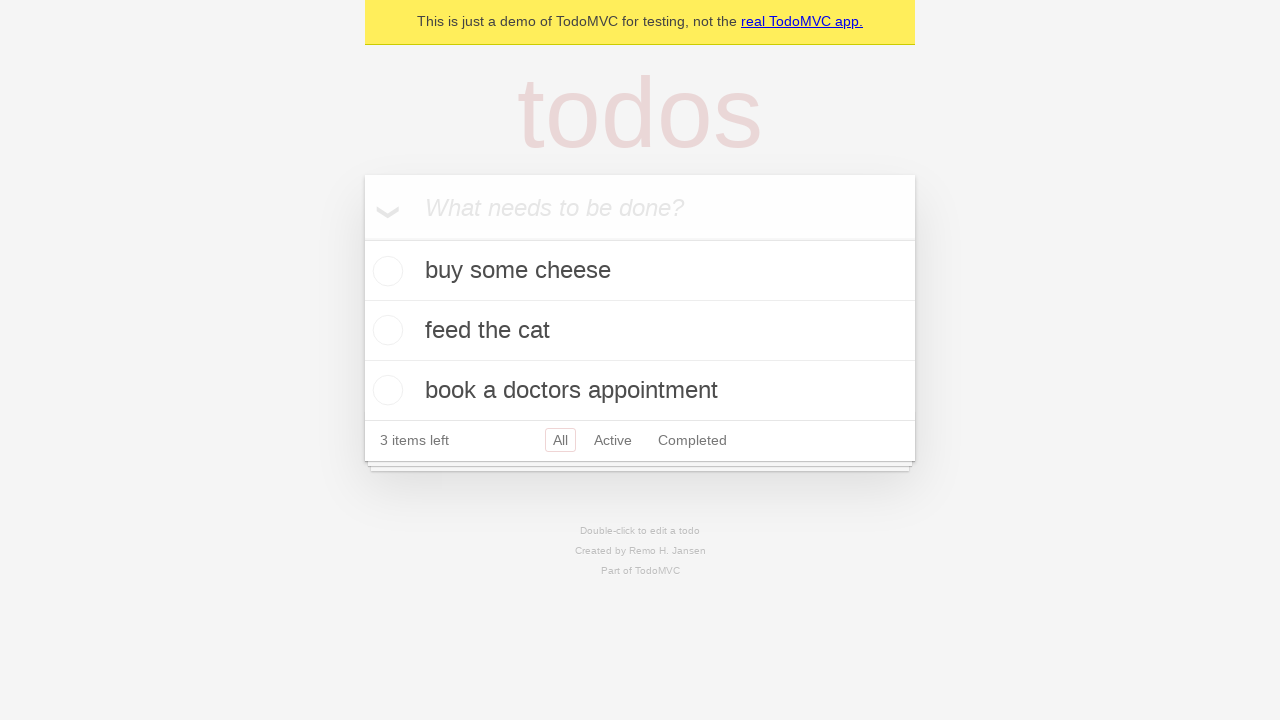

Checked second todo item as completed at (385, 330) on internal:testid=[data-testid="todo-item"s] >> nth=1 >> internal:role=checkbox
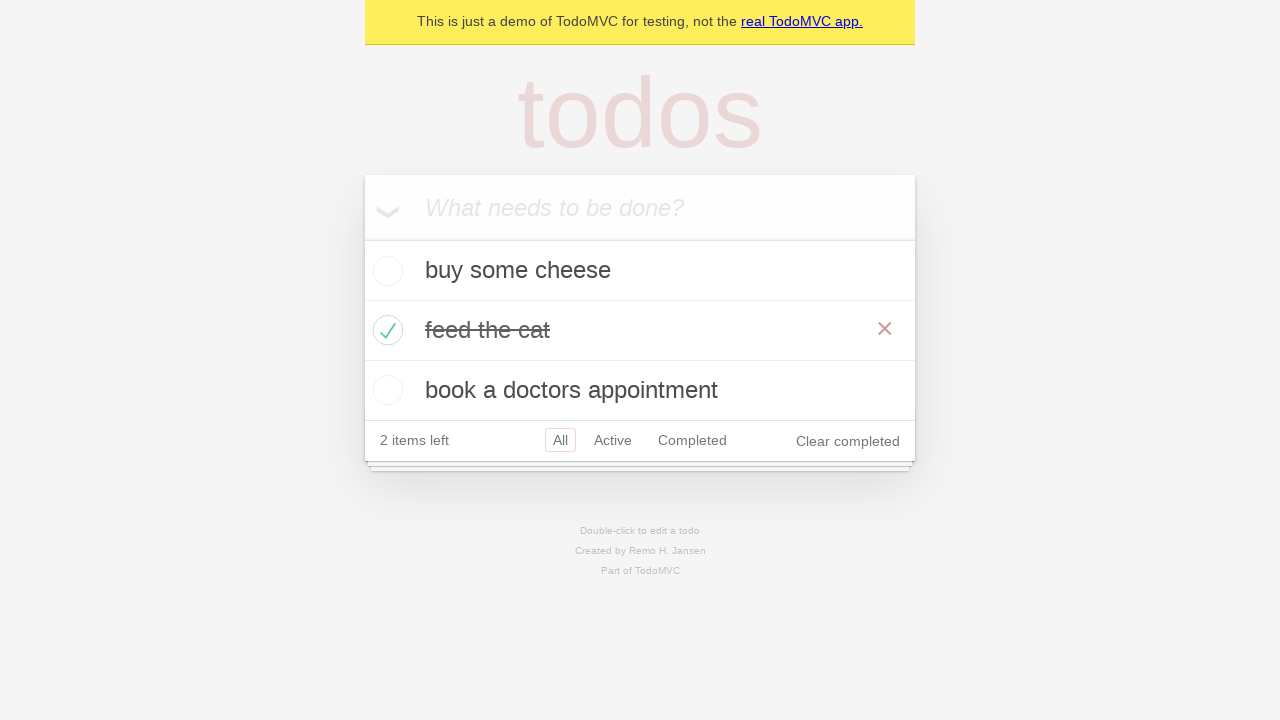

Clicked Clear completed button at (848, 441) on internal:role=button[name="Clear completed"i]
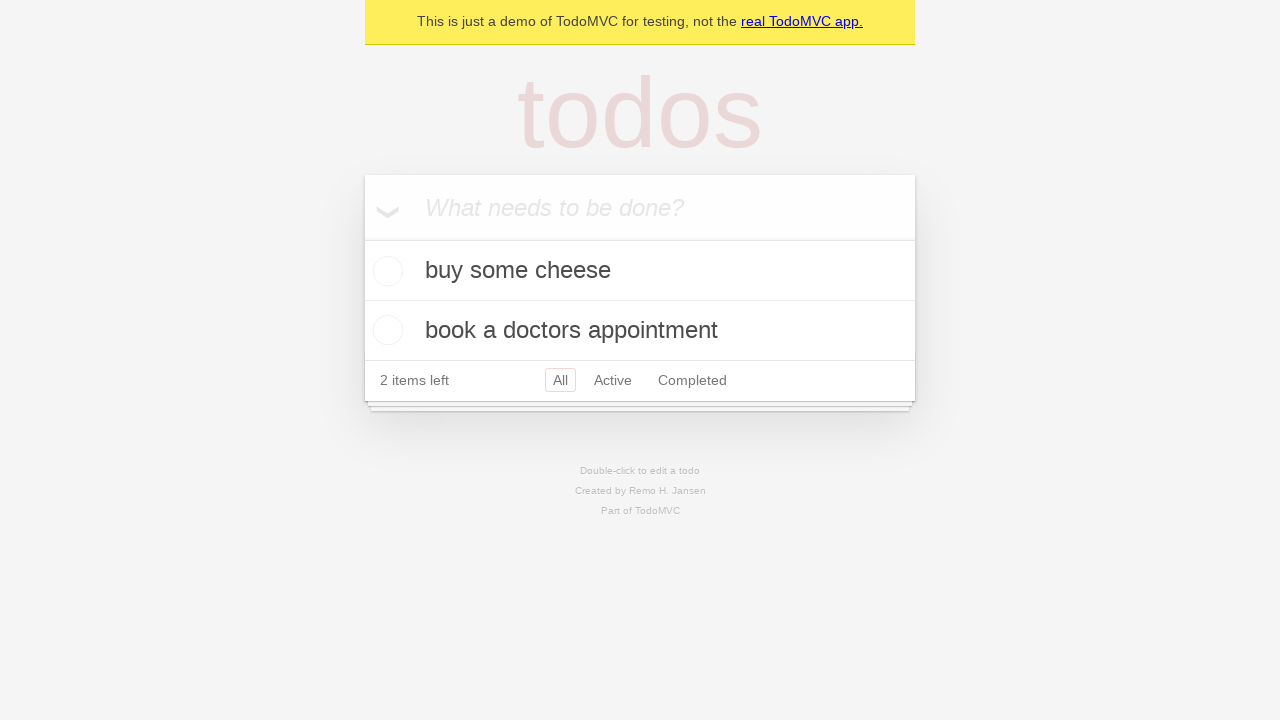

Verified that completed item was removed, leaving 2 items in the list
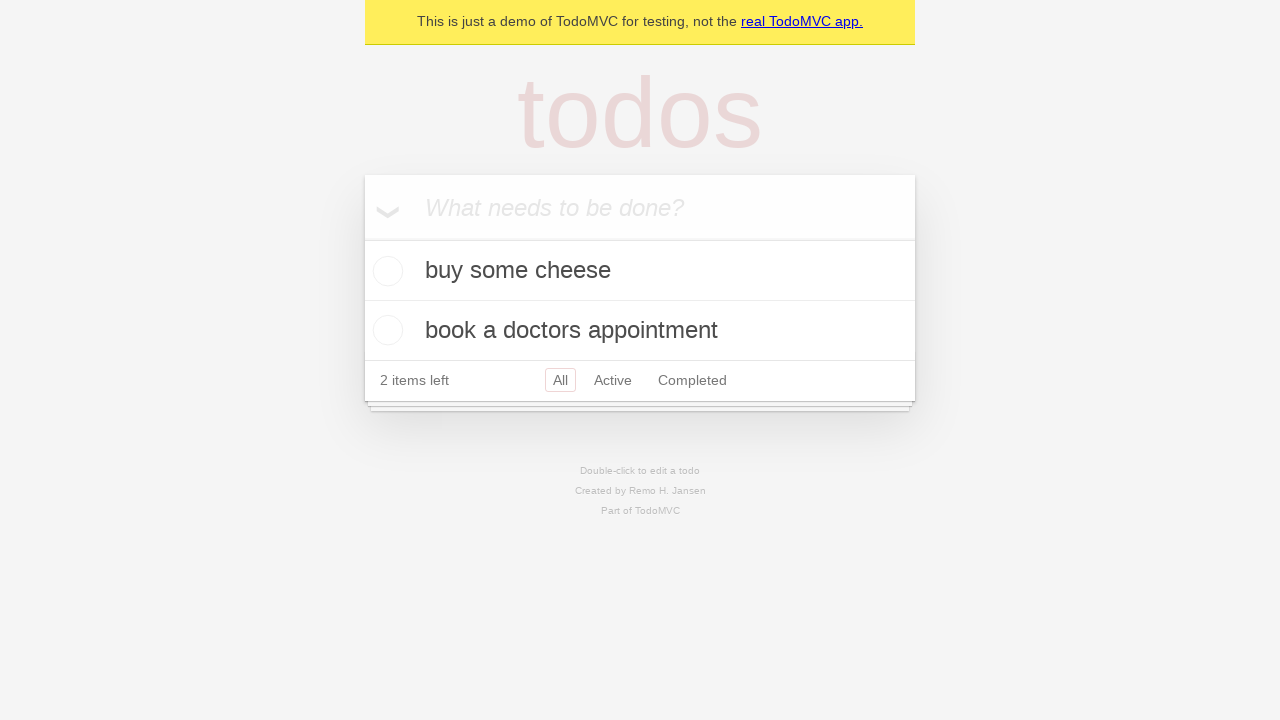

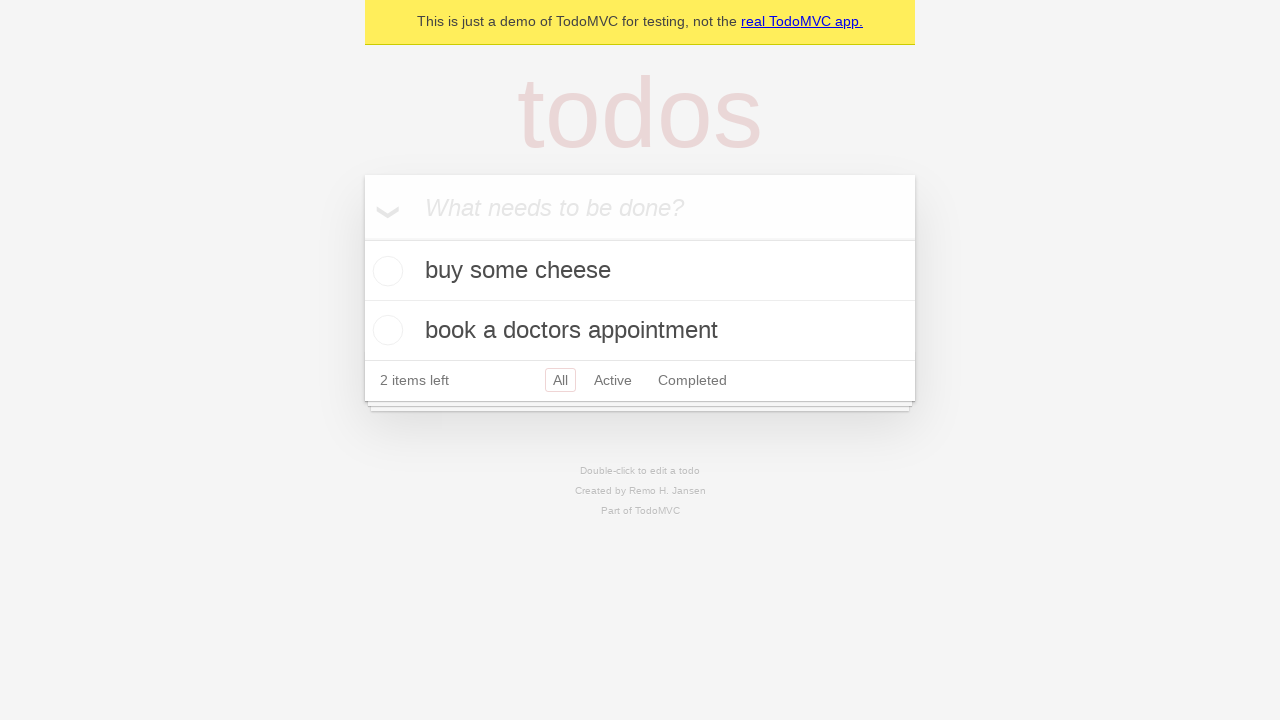